Tests simple alert handling by clicking a button that triggers a JavaScript alert, accepting it, and verifying the alert text

Starting URL: https://demoqa.com/alerts

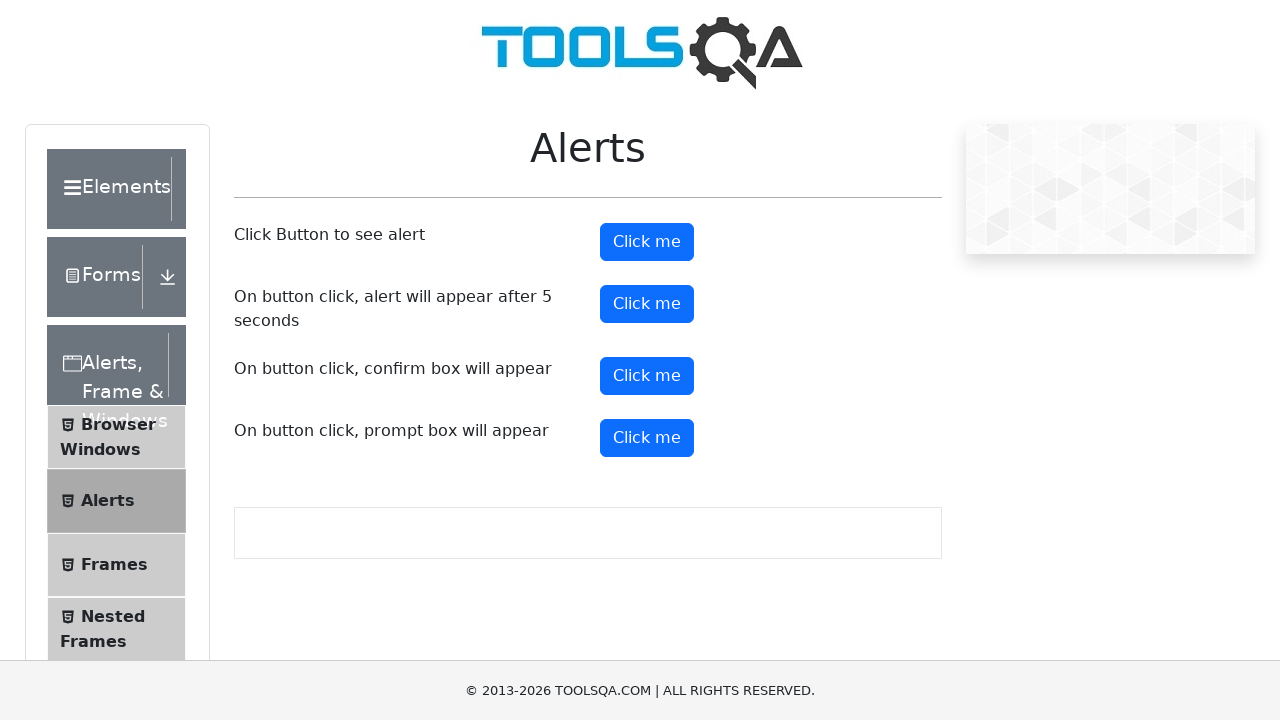

Clicked the simple alert button at (647, 242) on #alertButton
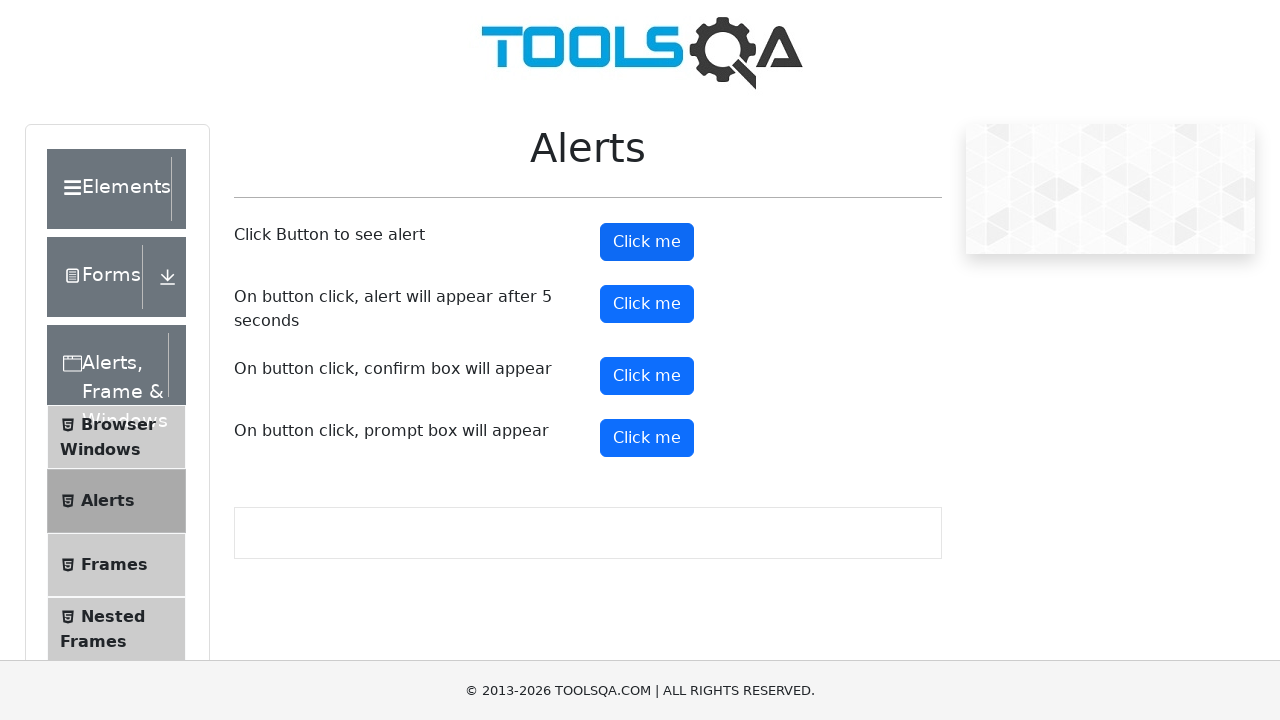

Checked for alert text content
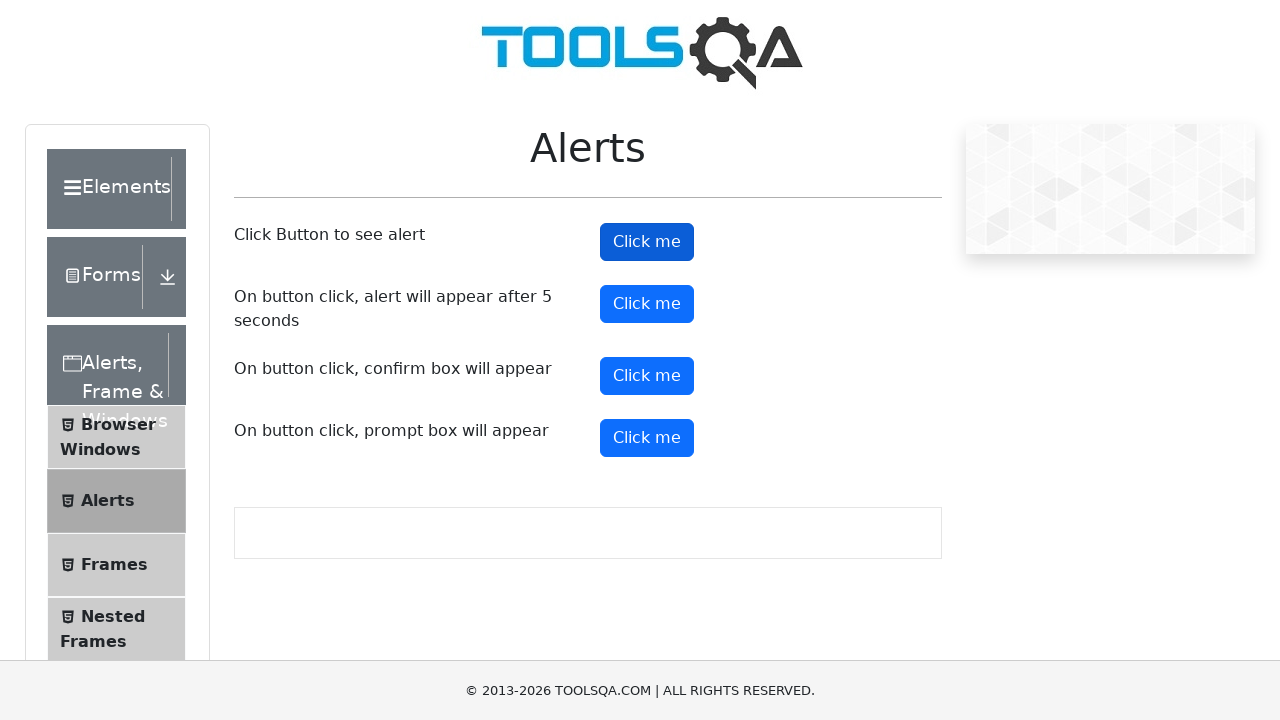

Set up dialog handler to accept alerts
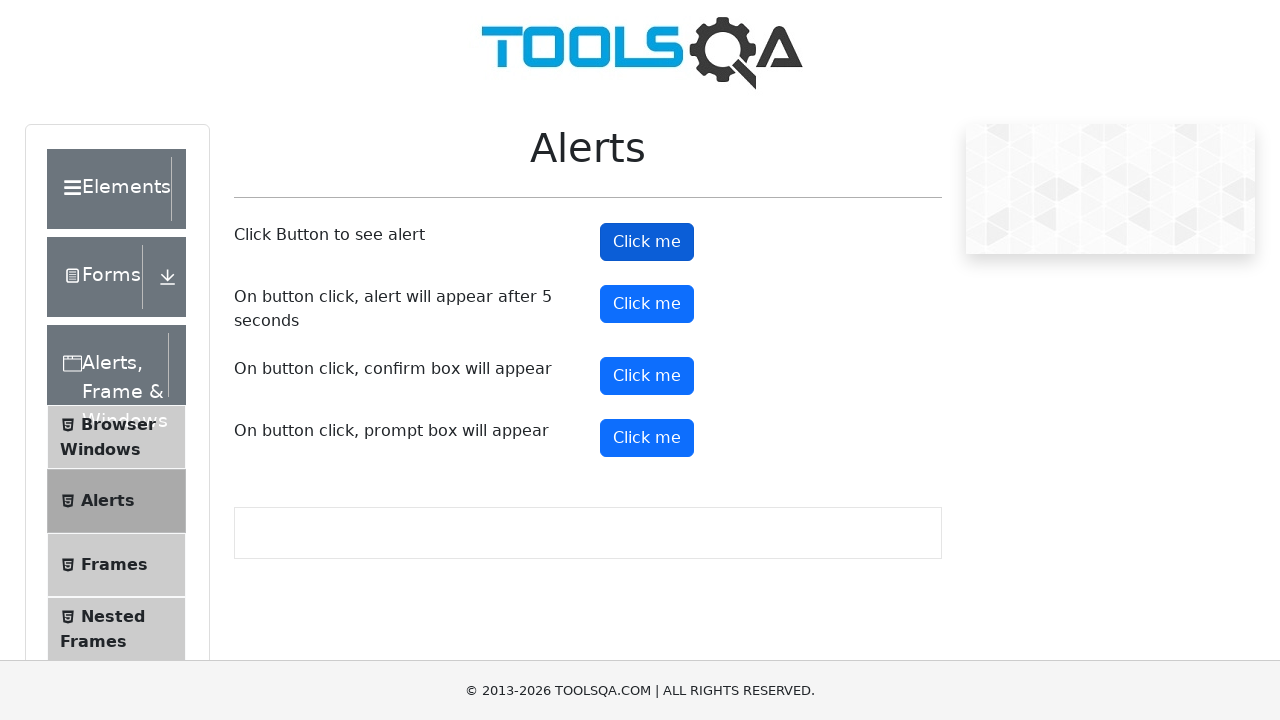

Clicked the alert button and accepted the JavaScript alert at (647, 242) on #alertButton
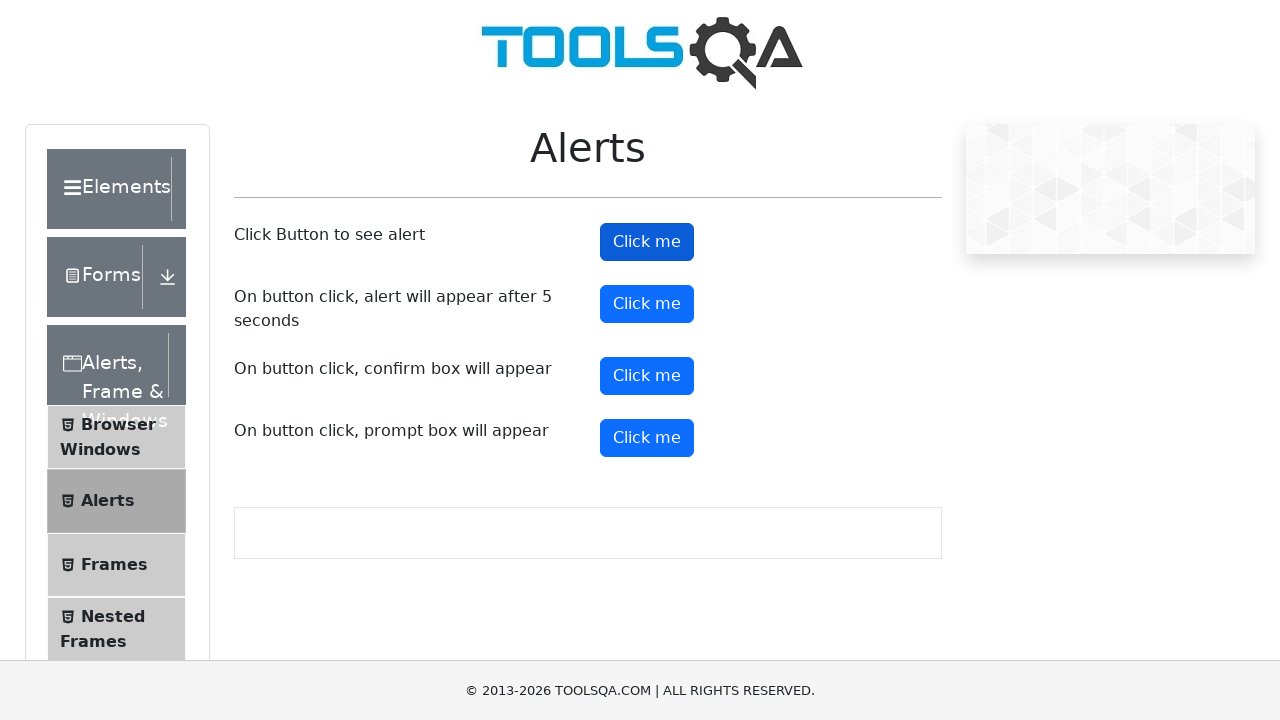

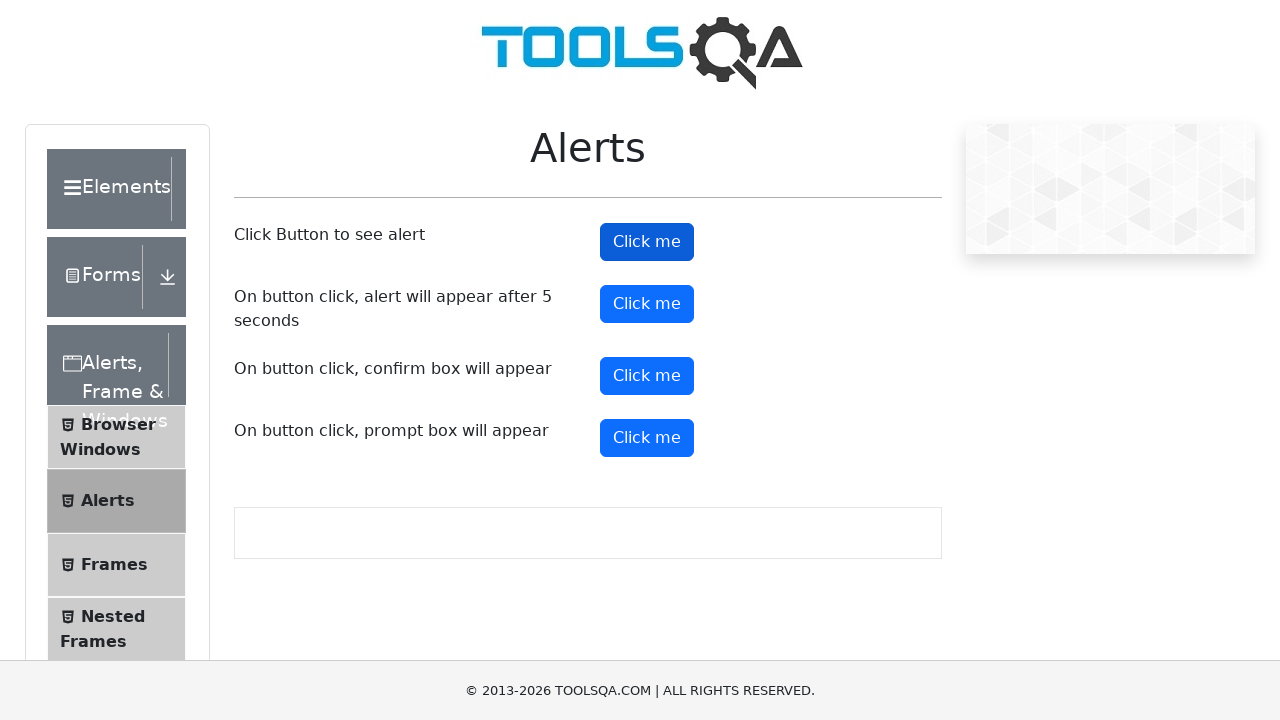